Tests the percentage calculator on calculator.net by navigating to the math calculators section, selecting the percentage calculator, entering two numbers (10 and 50), and calculating the result.

Starting URL: https://www.calculator.net

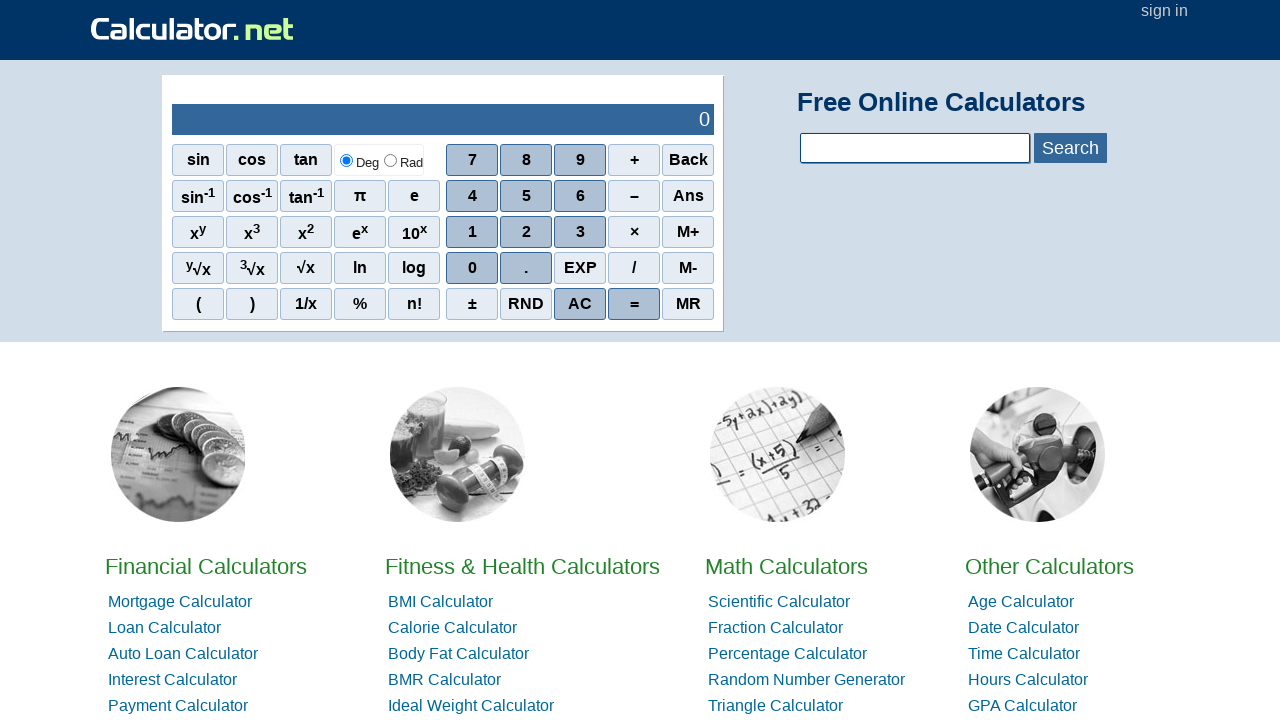

Navigated to calculator.net homepage
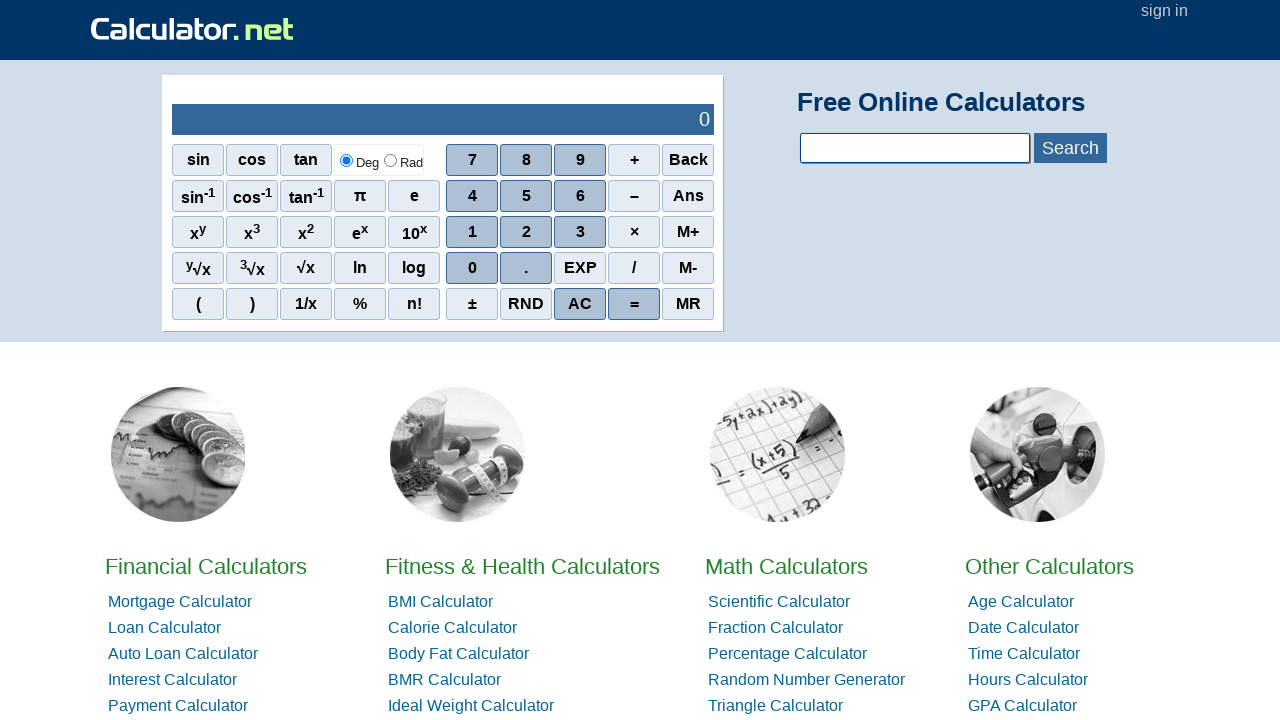

Clicked on Math Calculators link at (786, 566) on text=Math Calculators
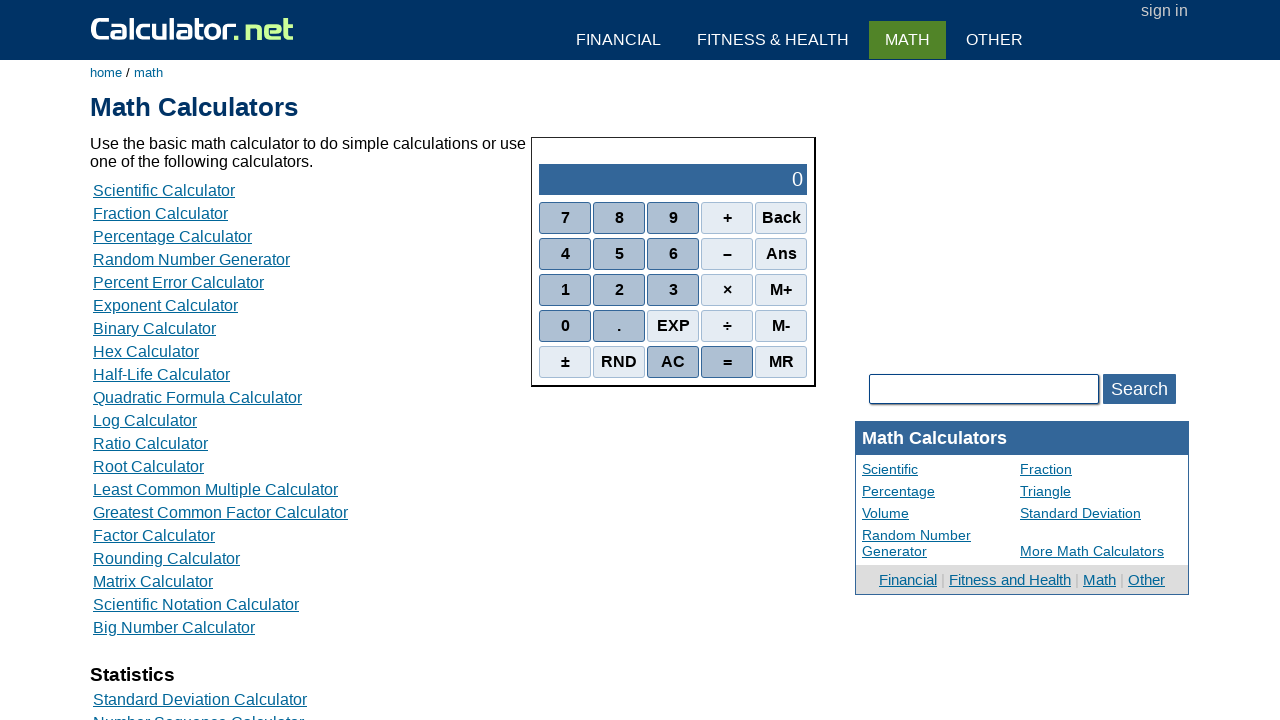

Clicked on Percentage Calculator link at (172, 236) on text=Percentage Calculator
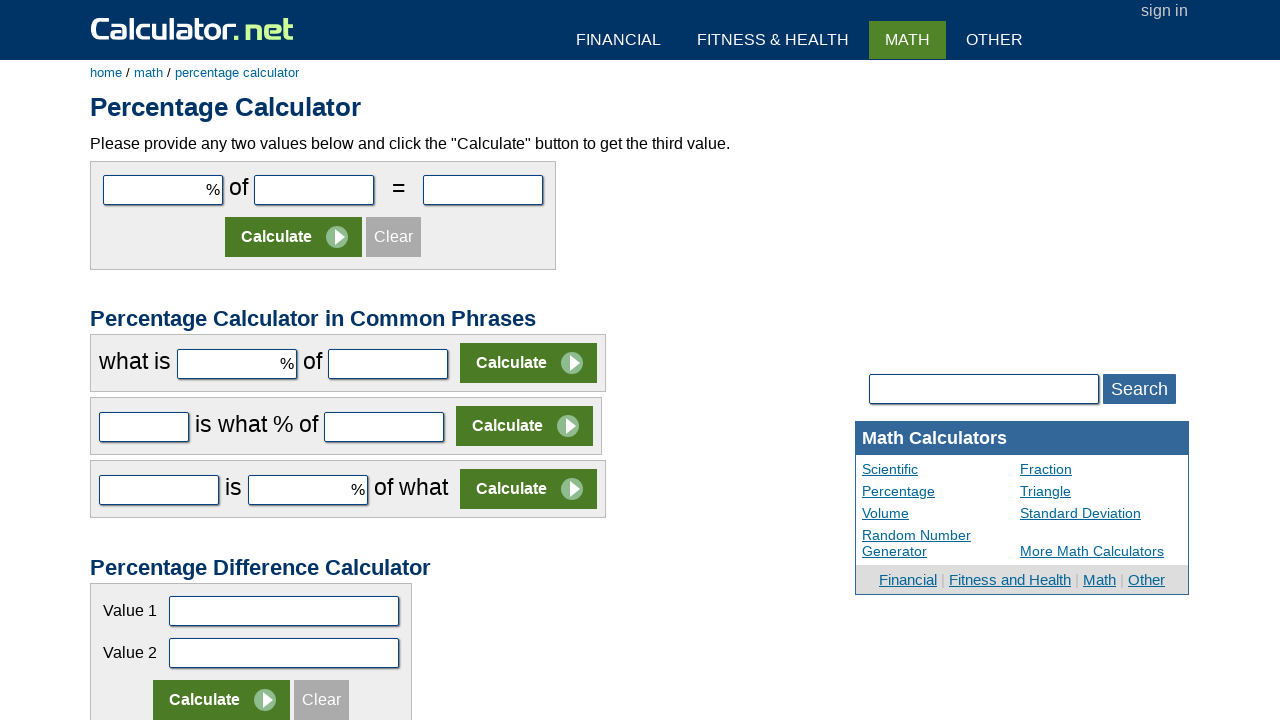

Entered 10 in the first number field on input#cpar1
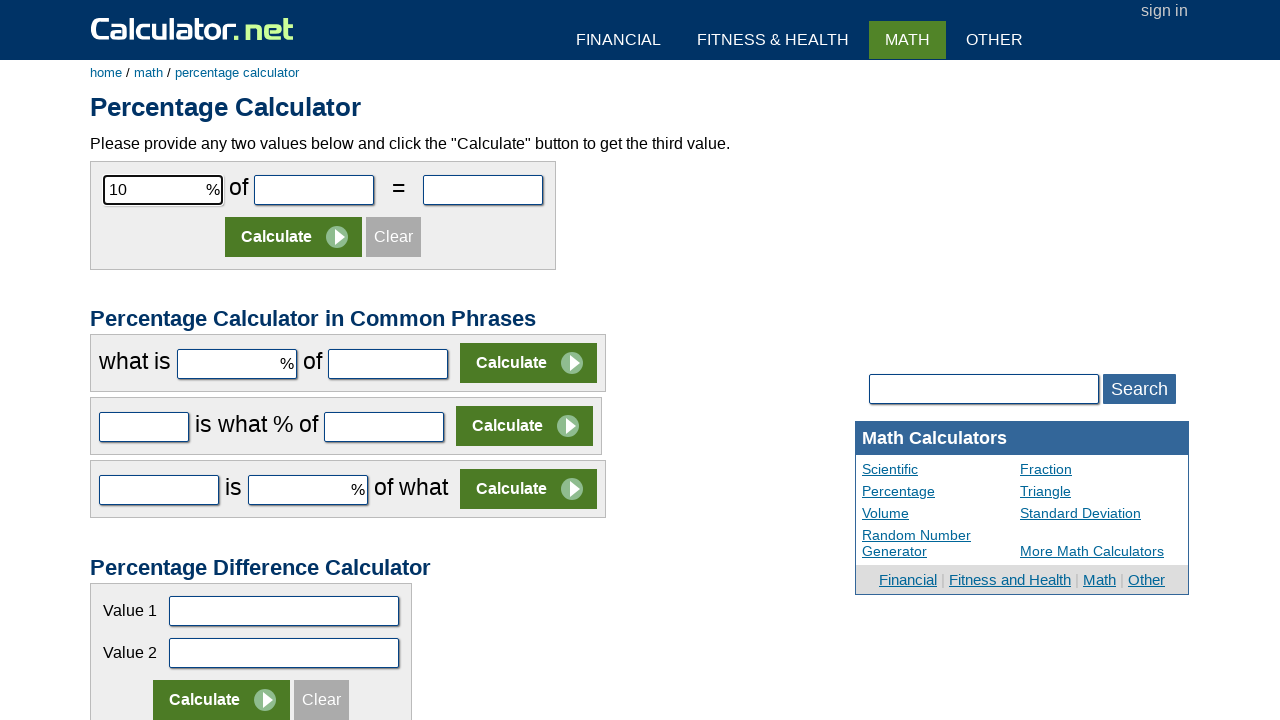

Entered 50 in the second number field on input#cpar2
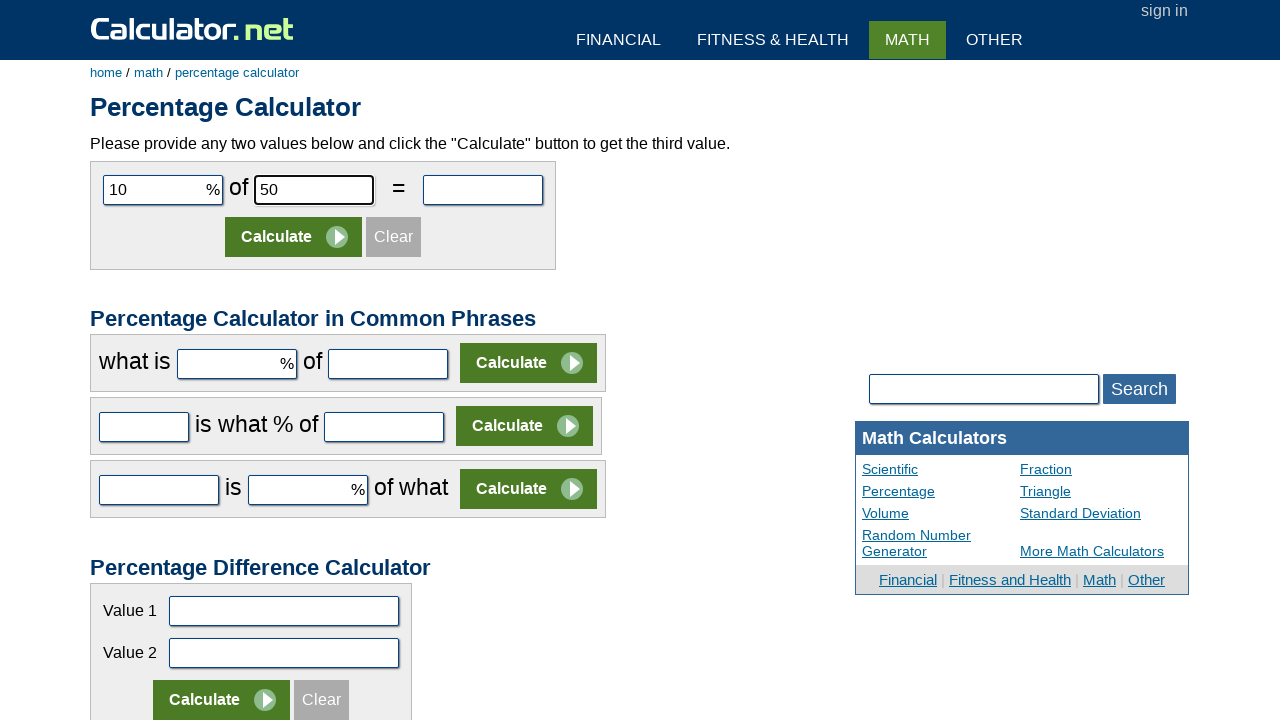

Clicked the Calculate button at (294, 237) on input[value='Calculate']
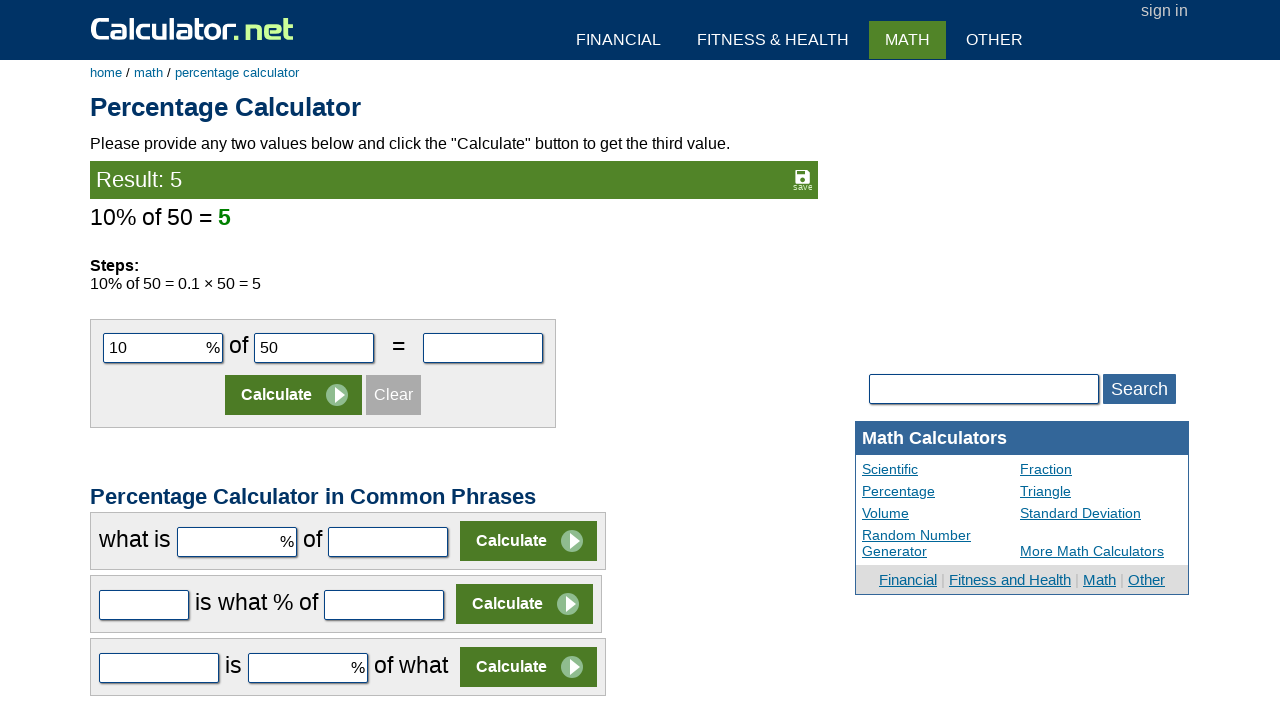

Result appeared showing calculated percentage value
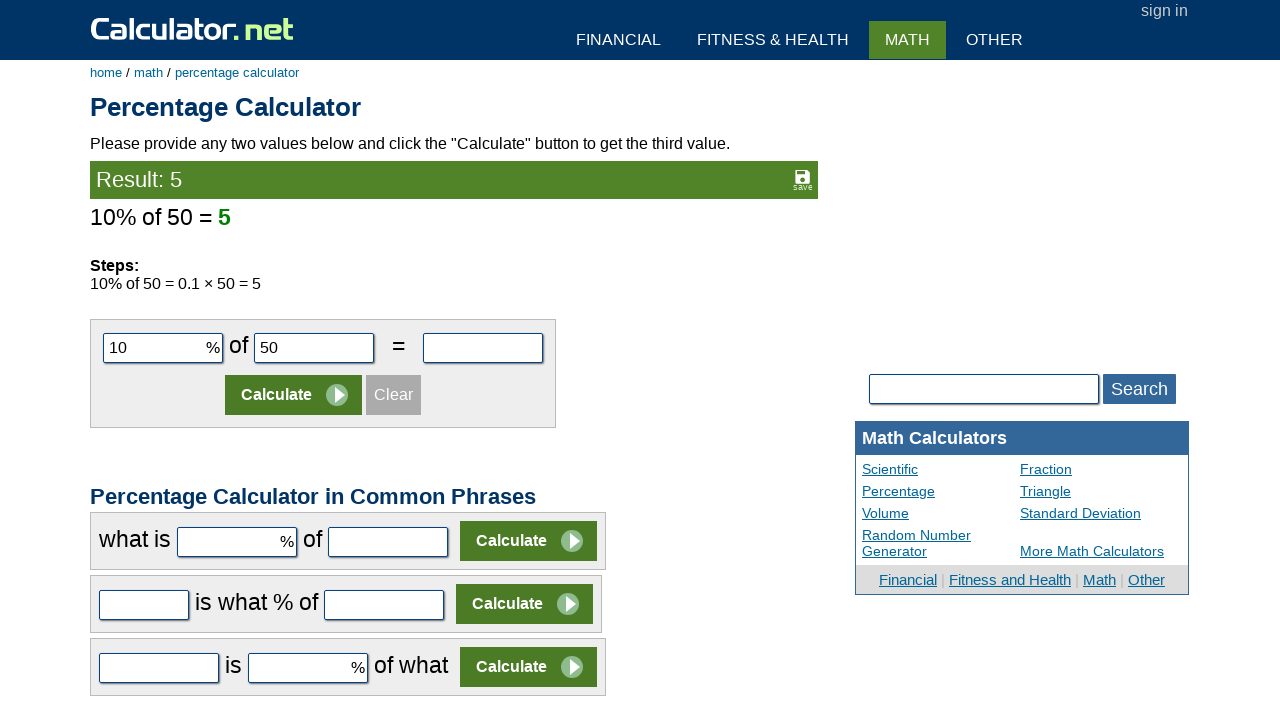

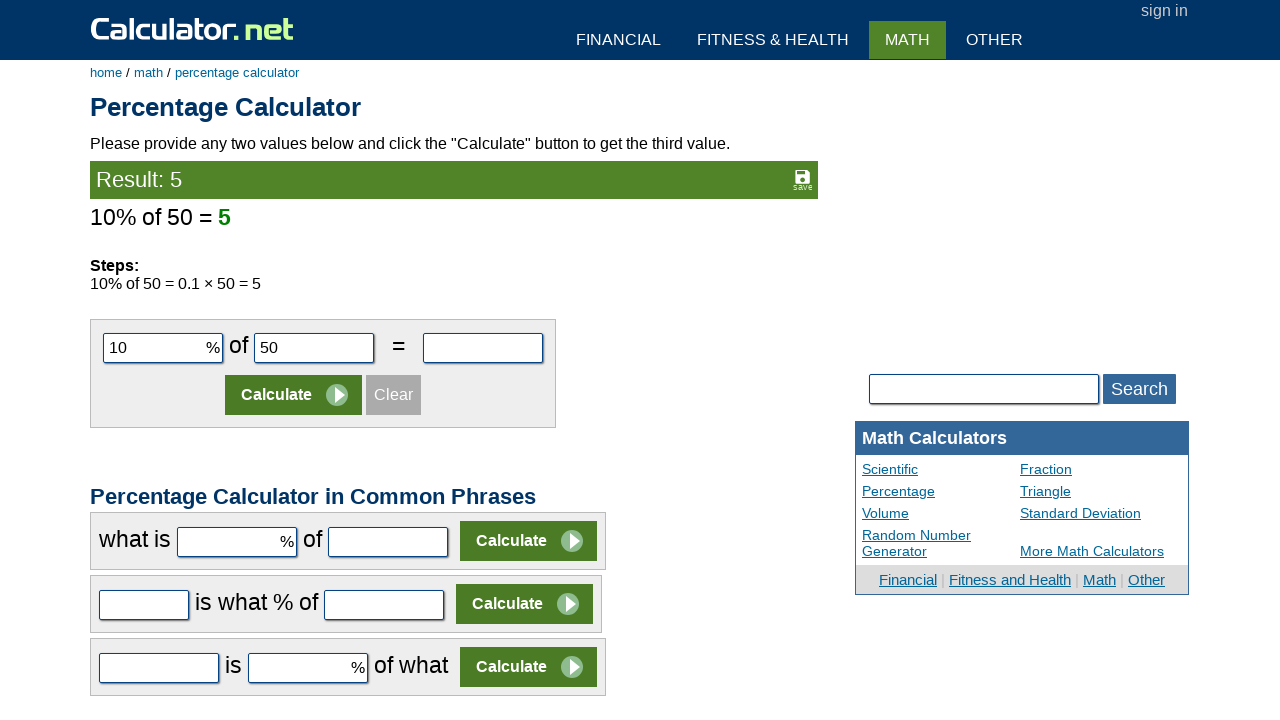